Uses Playwright to interact with DeepAI chat by filling a trip planning question in the textarea and submitting with Enter key

Starting URL: https://api.deepai.org/chat

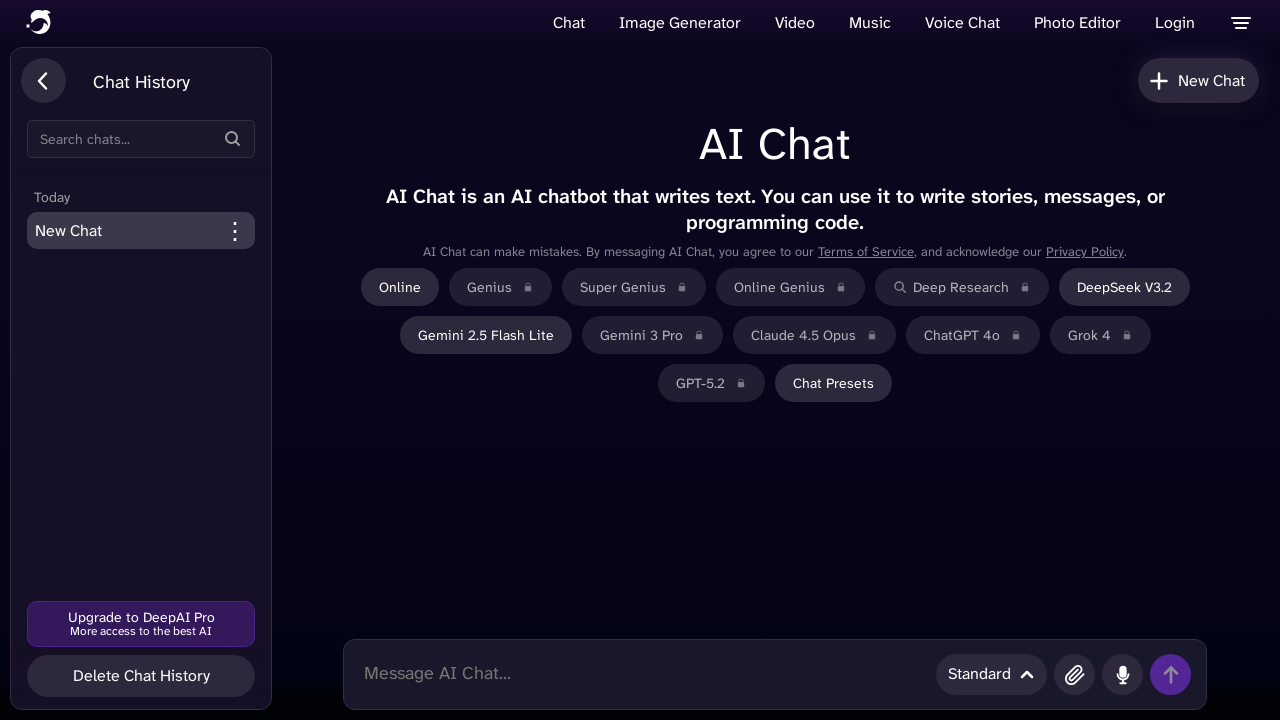

Waited 1000ms for page to load
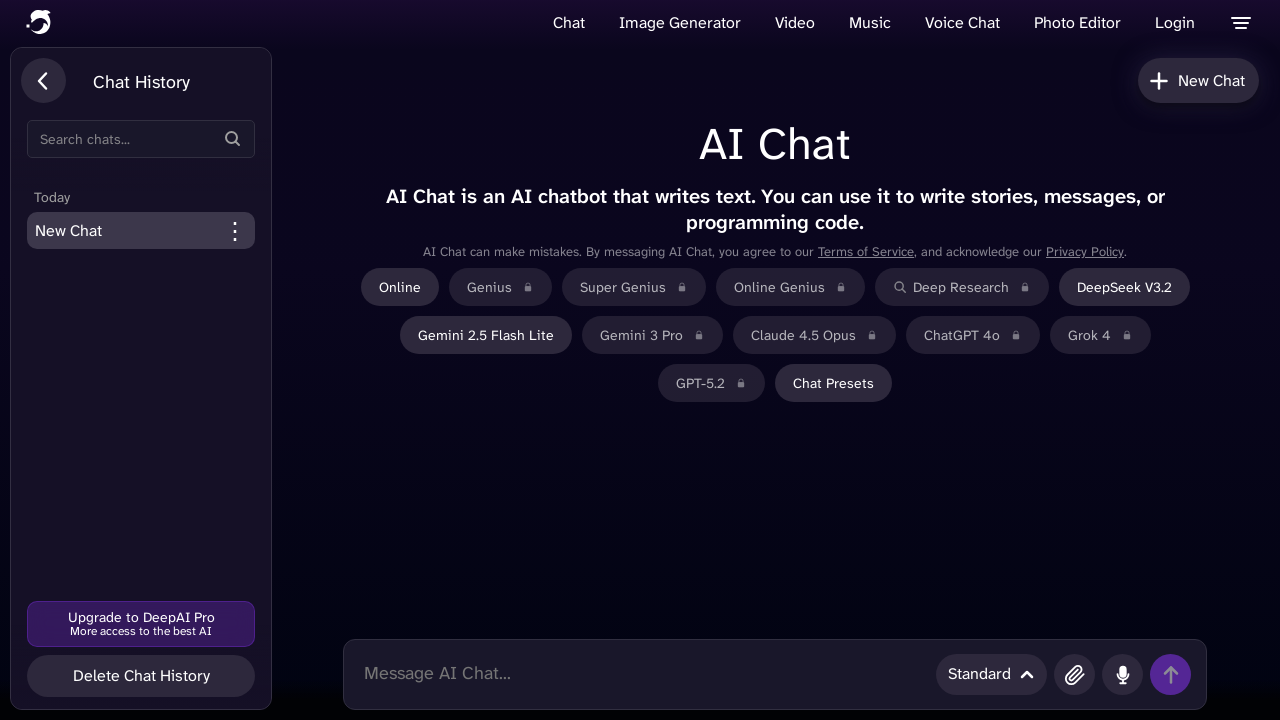

Filled textarea with trip planning question for 2-day Tel Aviv itinerary on textarea
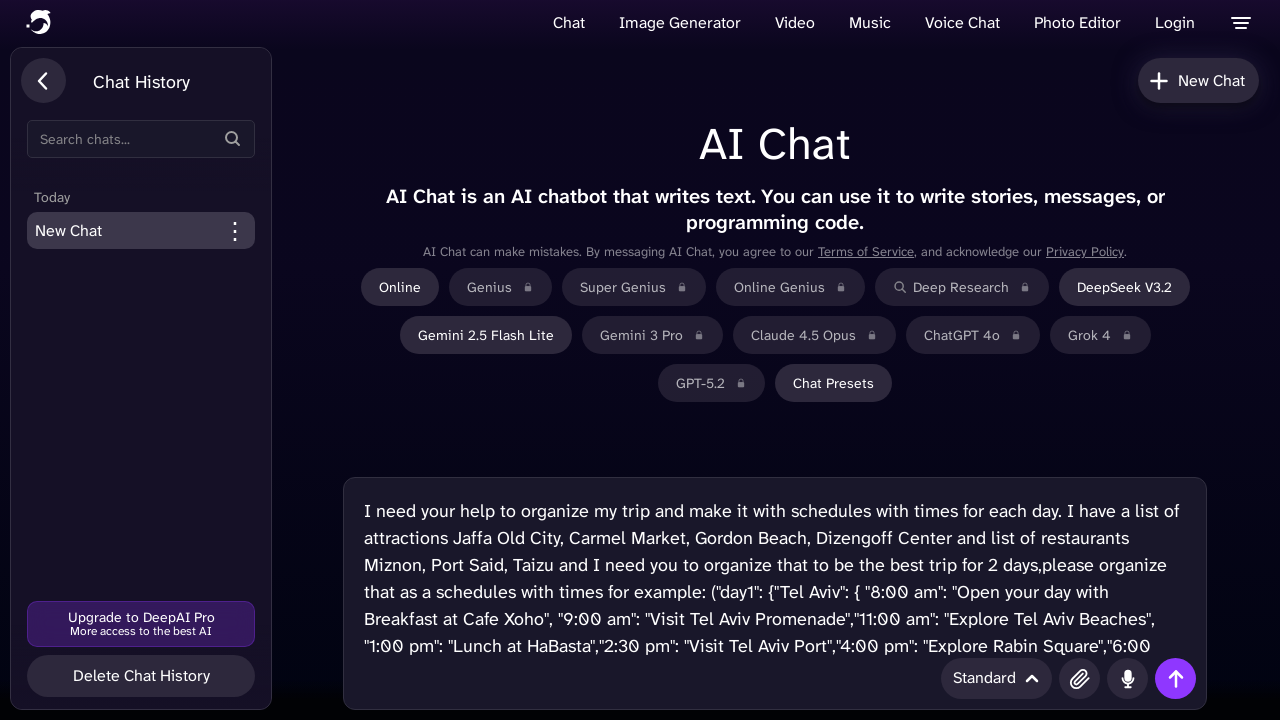

Waited 2000ms before submission
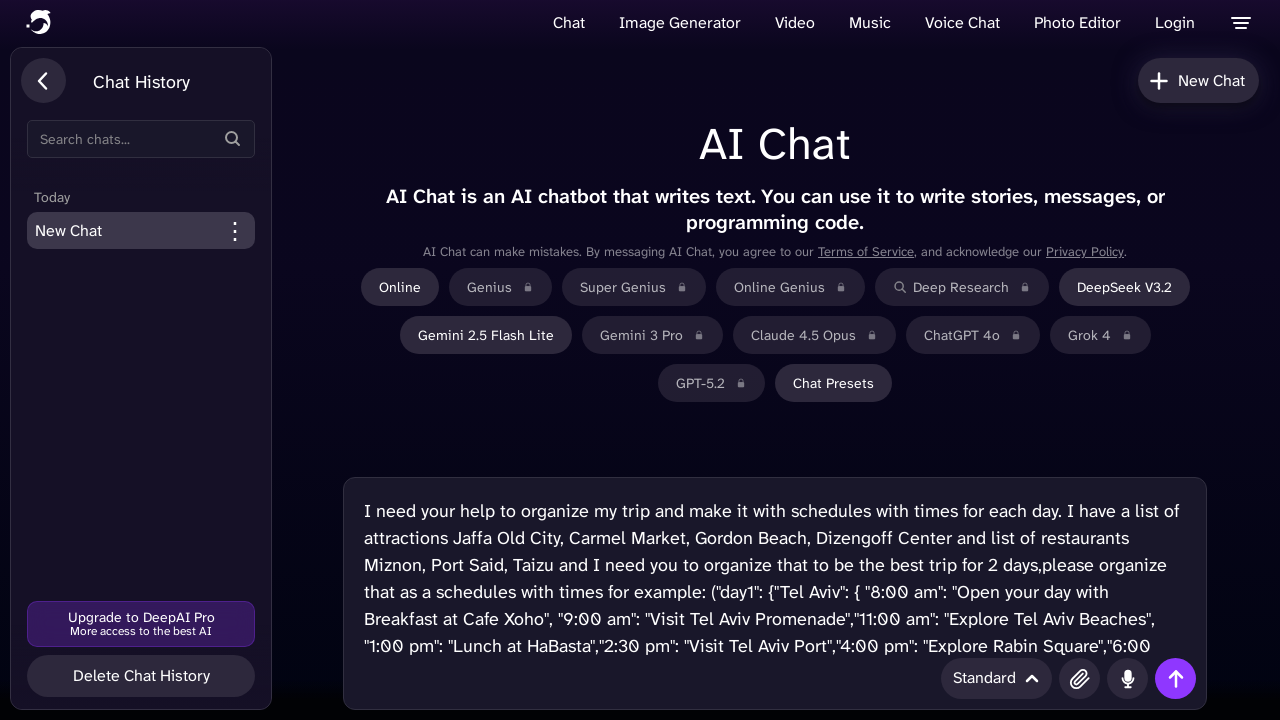

Pressed Enter to submit the trip planning question
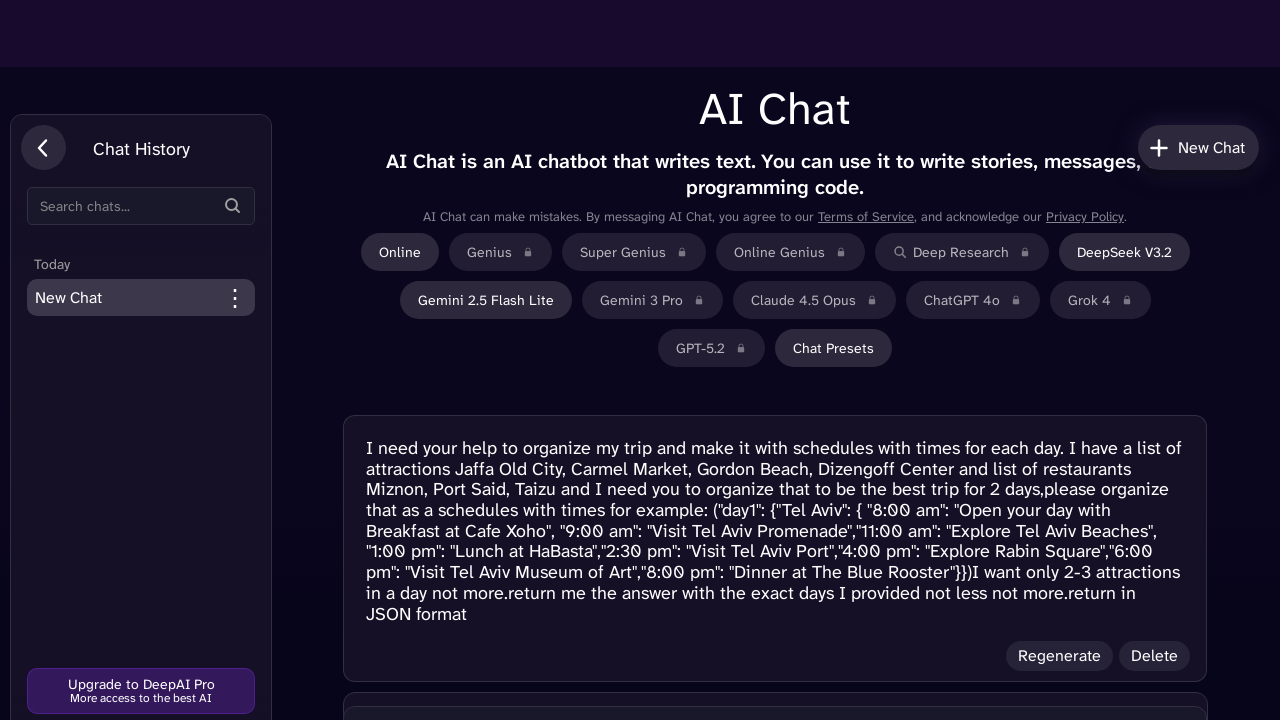

Waited 5000ms for AI response to generate
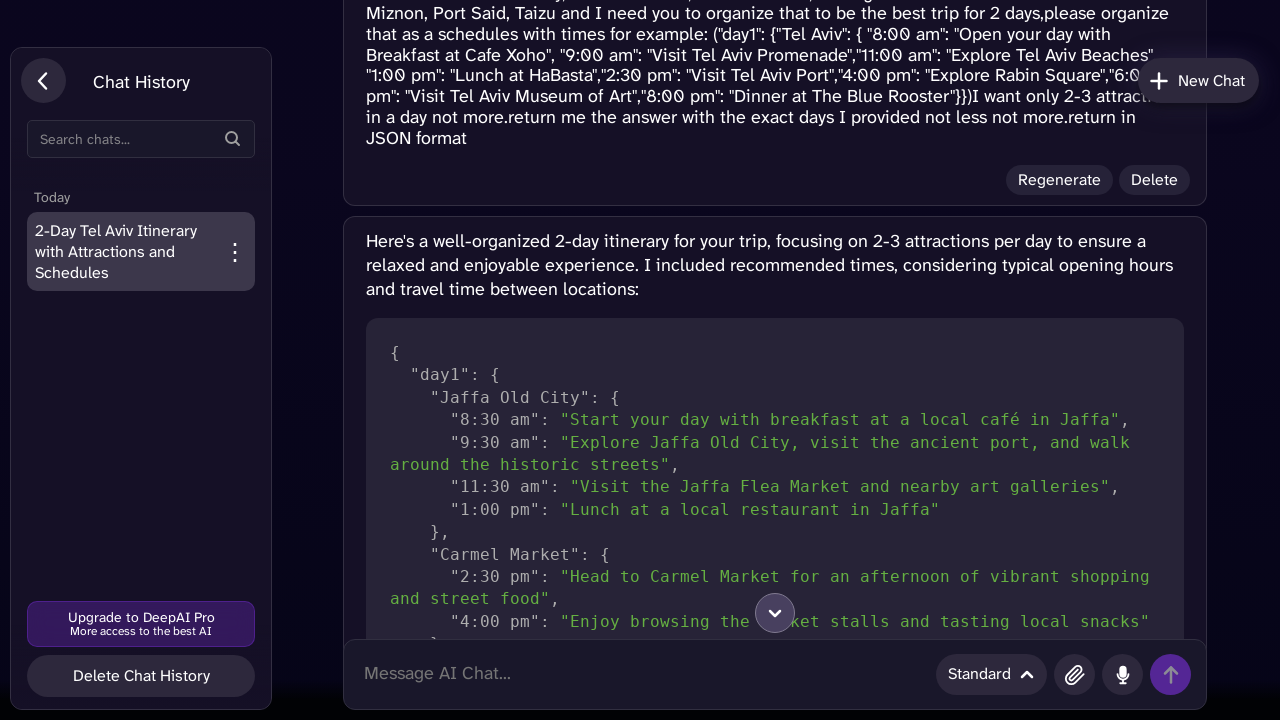

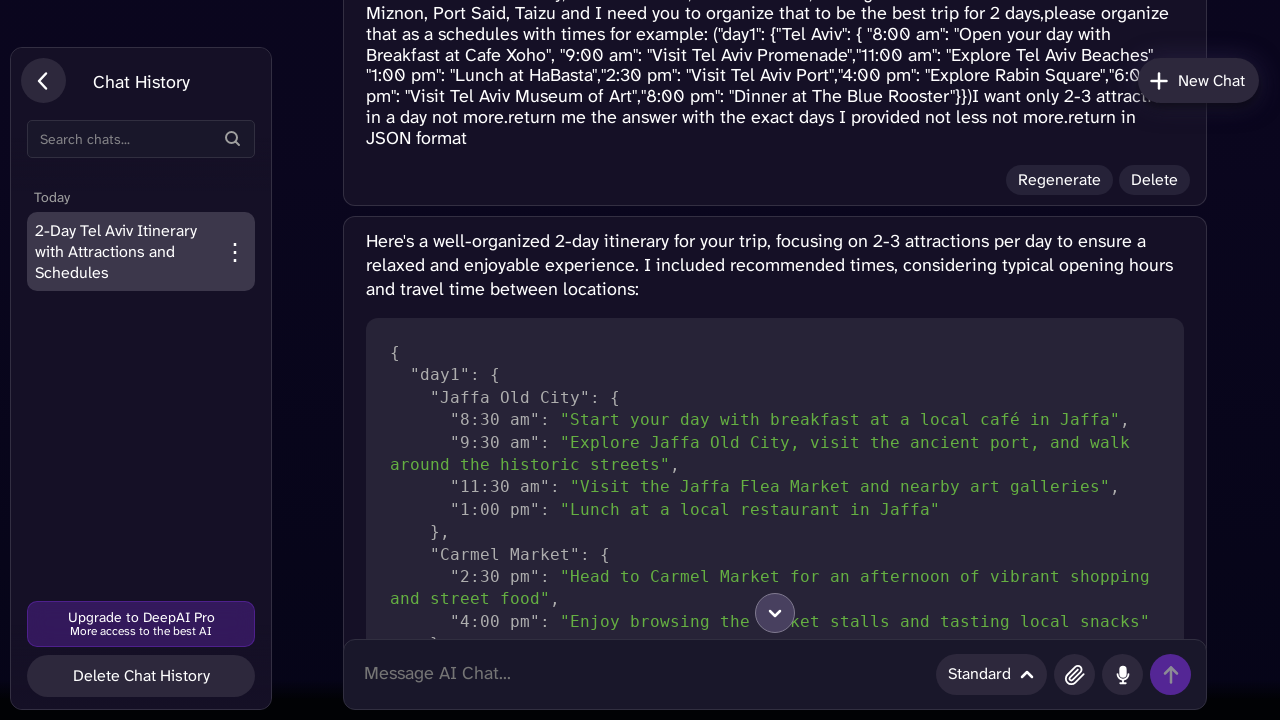